Tests GitHub search functionality by searching for a specific repository, navigating to it, clicking the Issues tab, and verifying that an issue with specific text exists.

Starting URL: https://github.com/

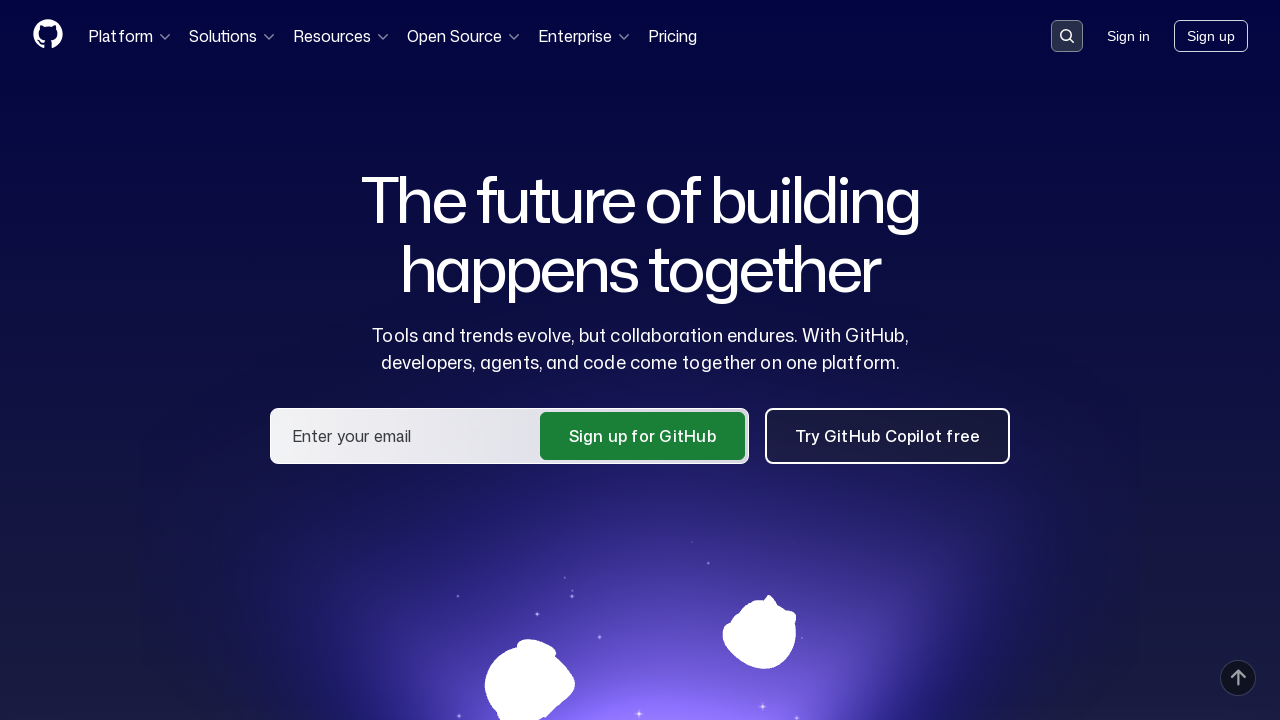

Clicked on the search input field at (1067, 36) on .search-input
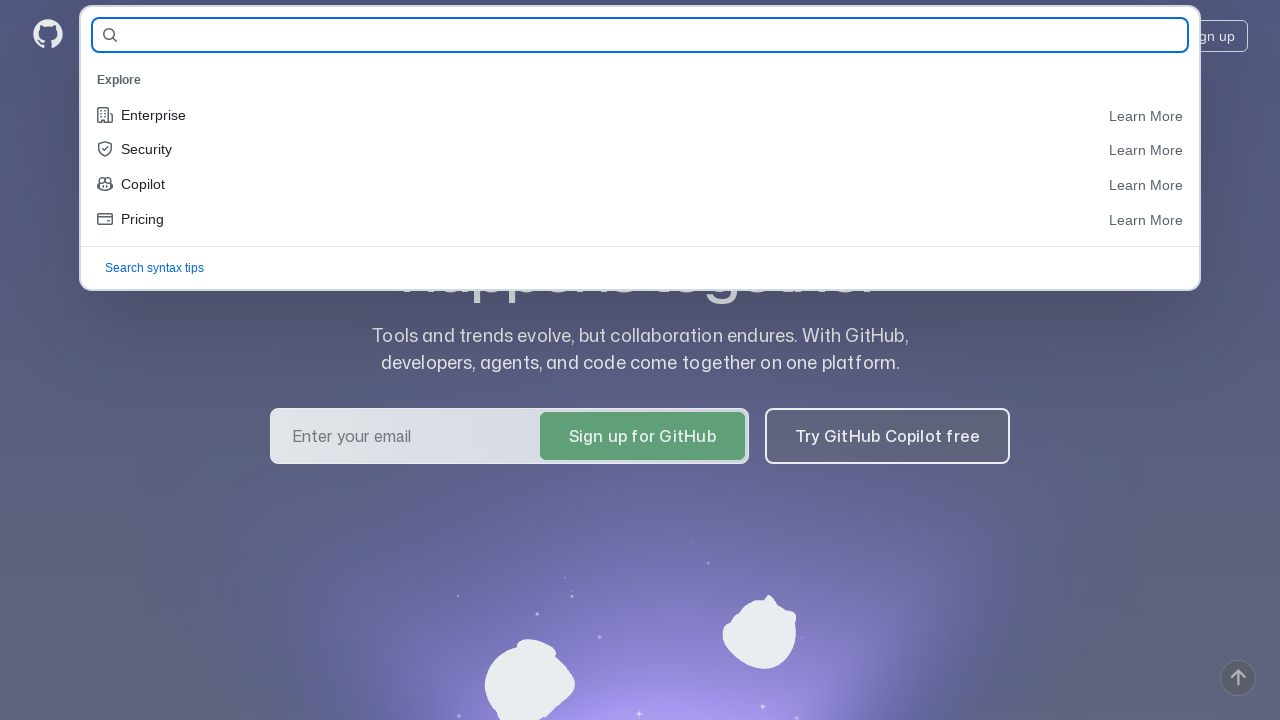

Filled search field with 'Chingiz-Rhino/Allure_Reports_21' on #query-builder-test
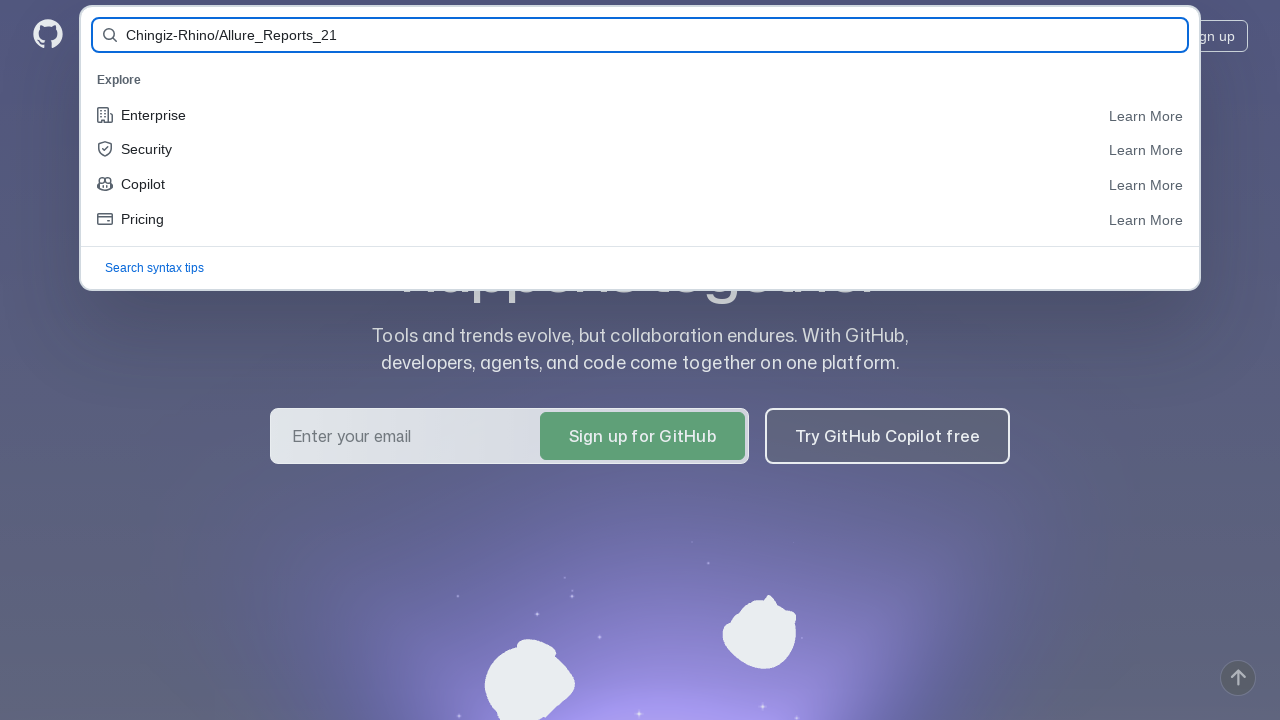

Pressed Enter to search for the repository
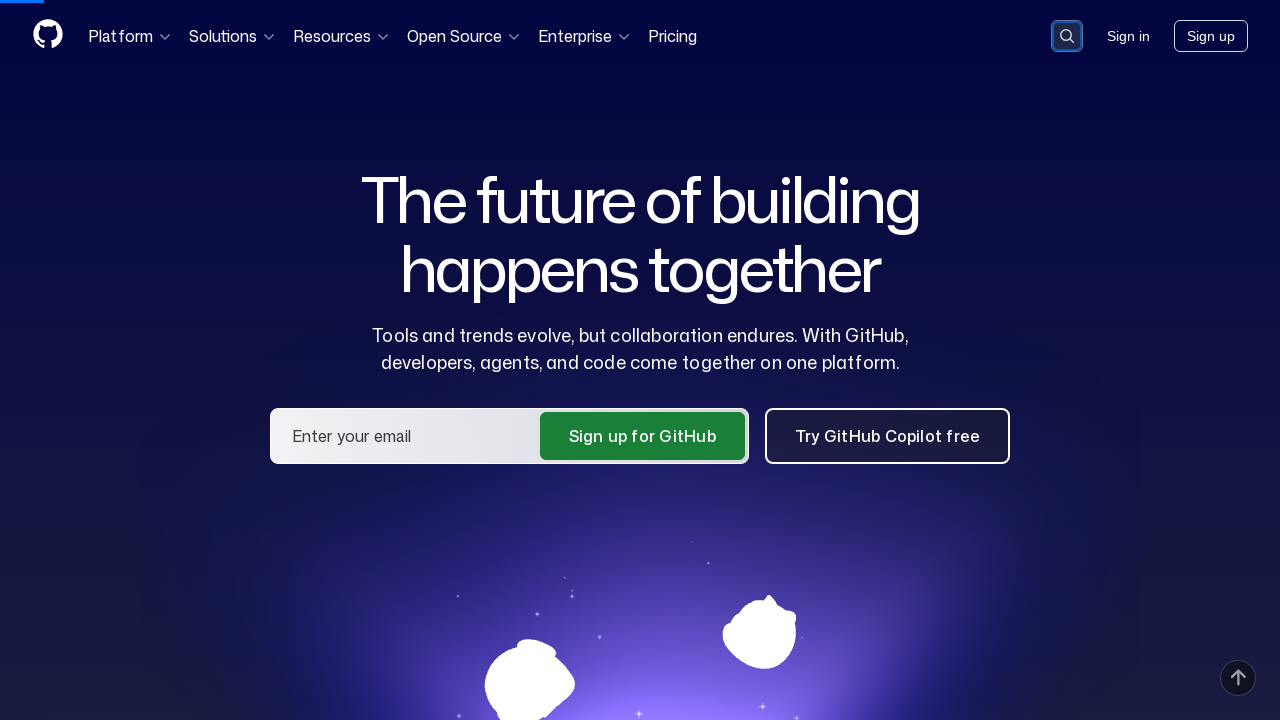

Clicked on the repository link 'Chingiz-Rhino/Allure_Reports_21' in search results at (496, 161) on a:has-text('Chingiz-Rhino/Allure_Reports_21')
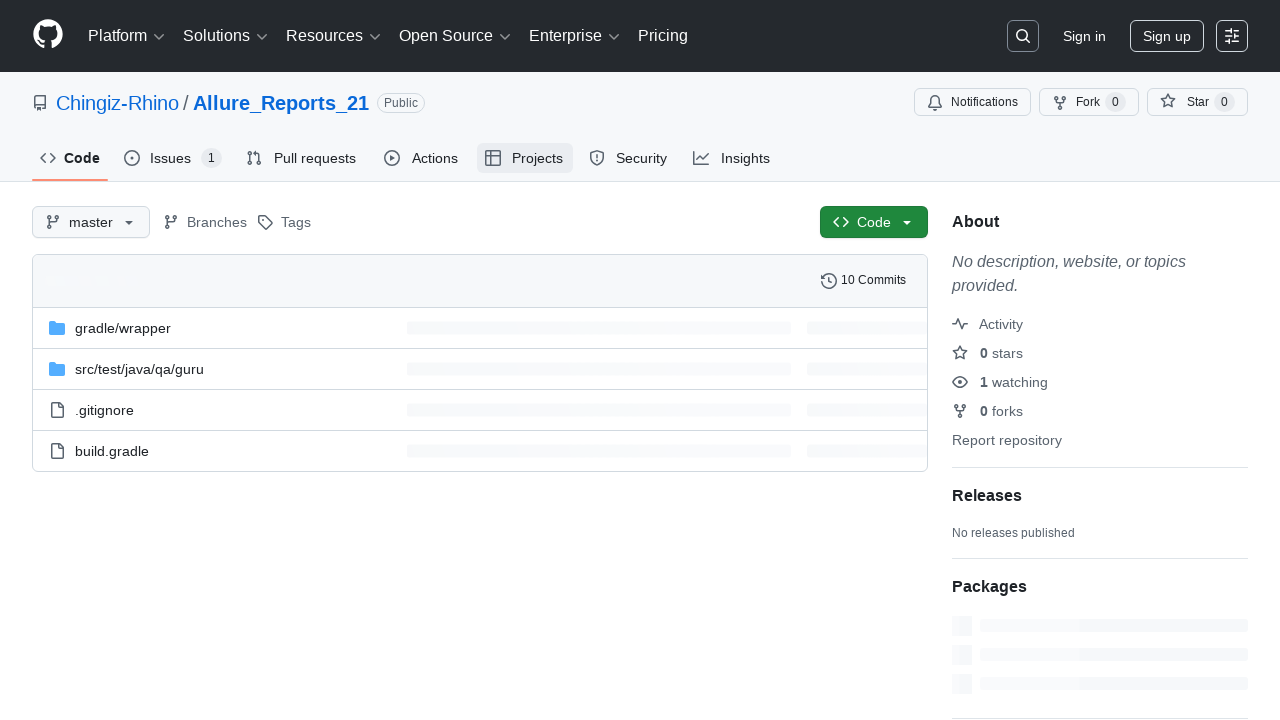

Clicked on the Issues tab at (173, 158) on #issues-tab
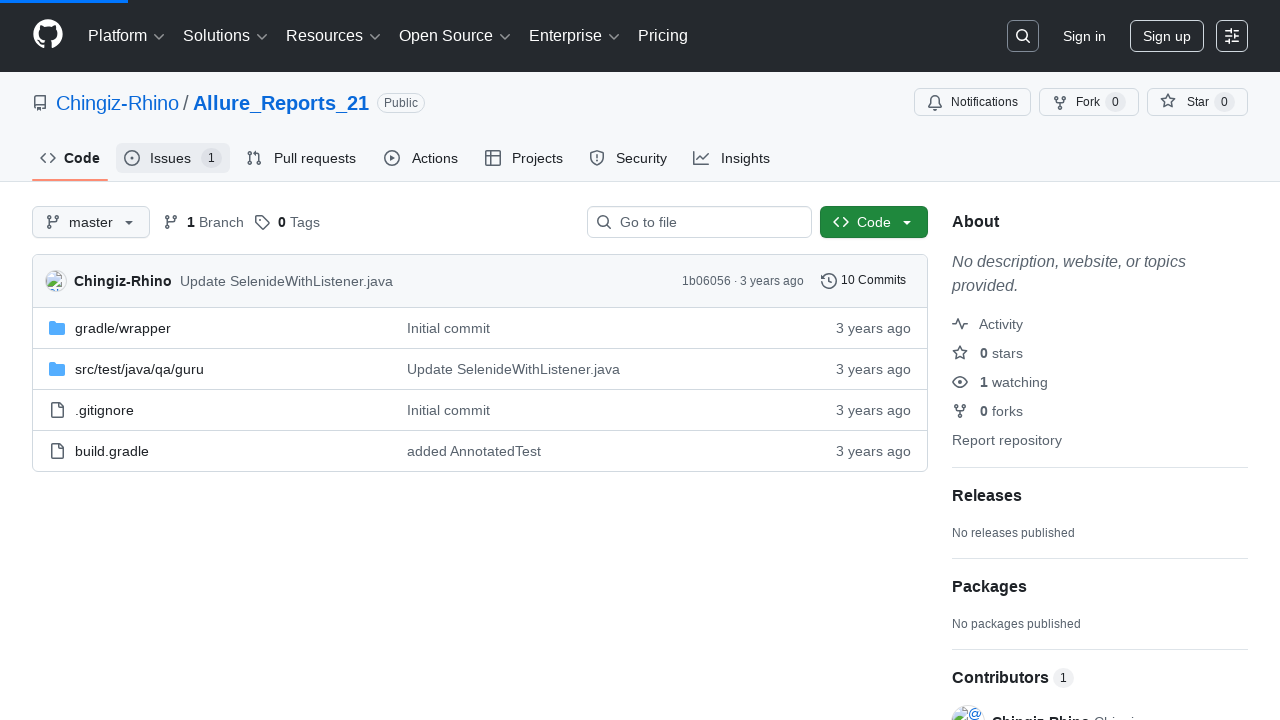

Verified that issue with text 'First Issues' exists
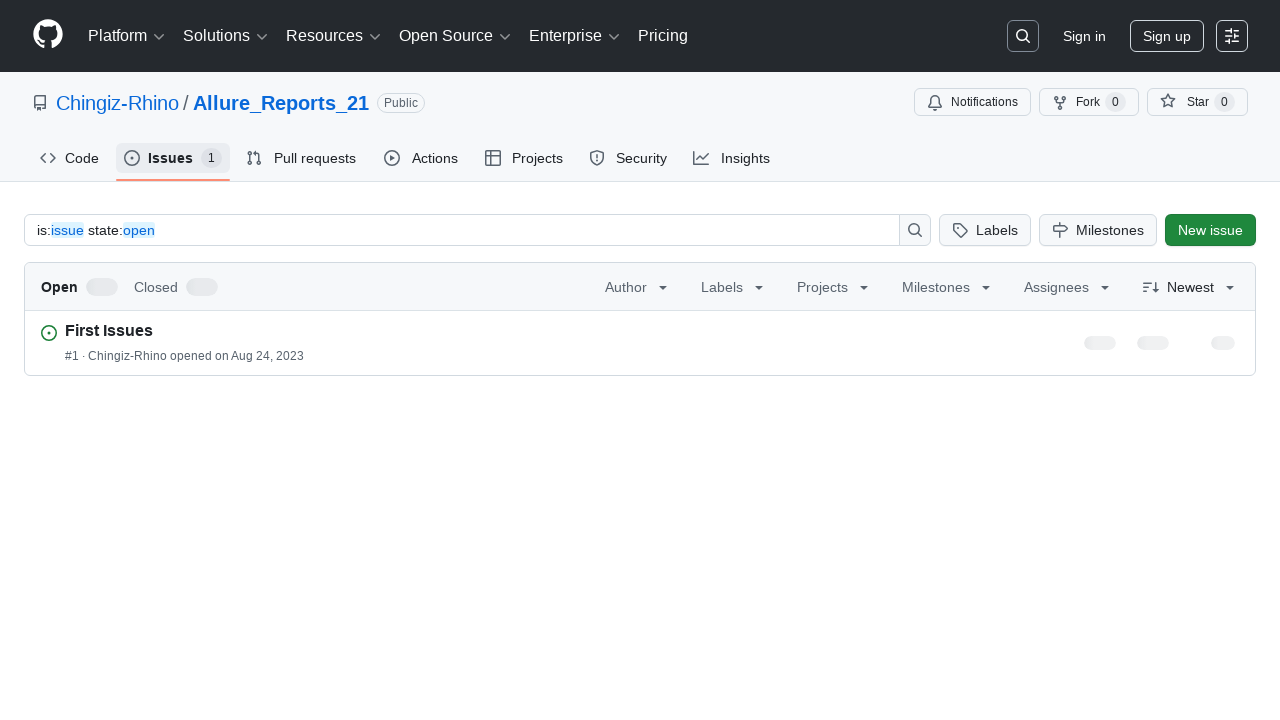

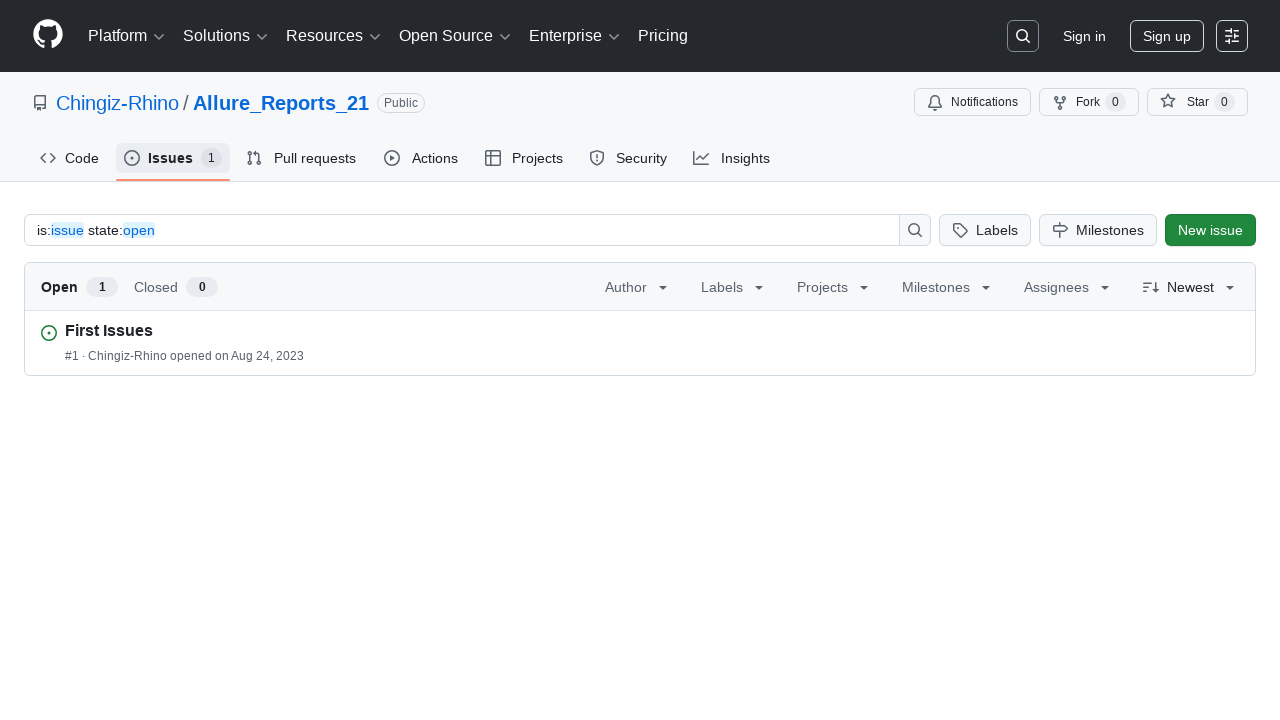